Opens the Sauce Demo website and maximizes the browser window. This is a basic navigation test to verify the page loads correctly.

Starting URL: https://www.saucedemo.com/

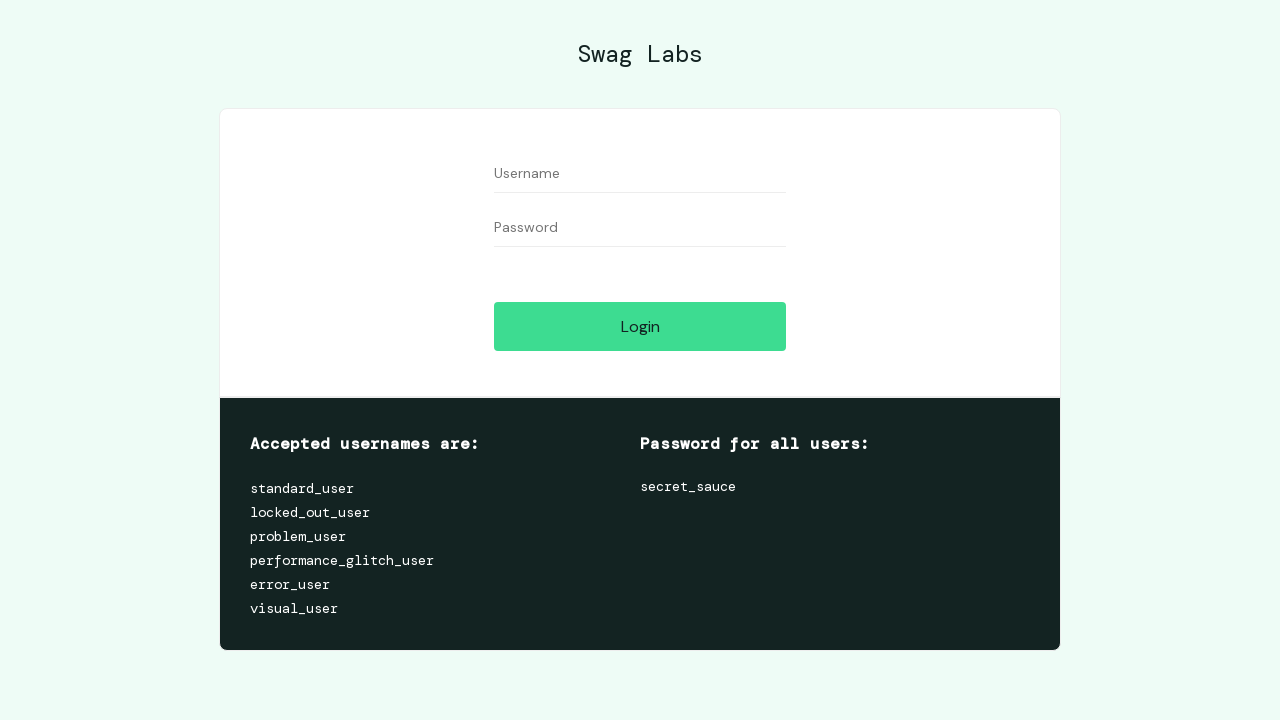

Navigated to Sauce Demo website
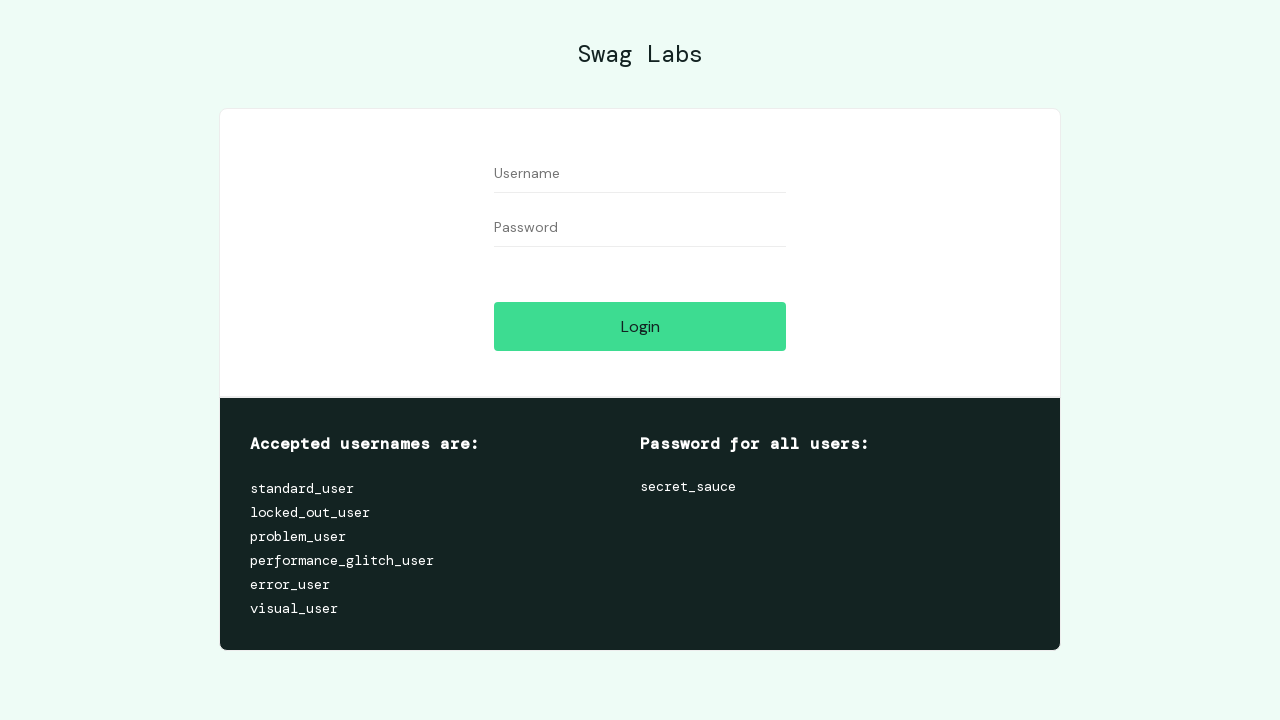

Maximized browser window to 1920x1080
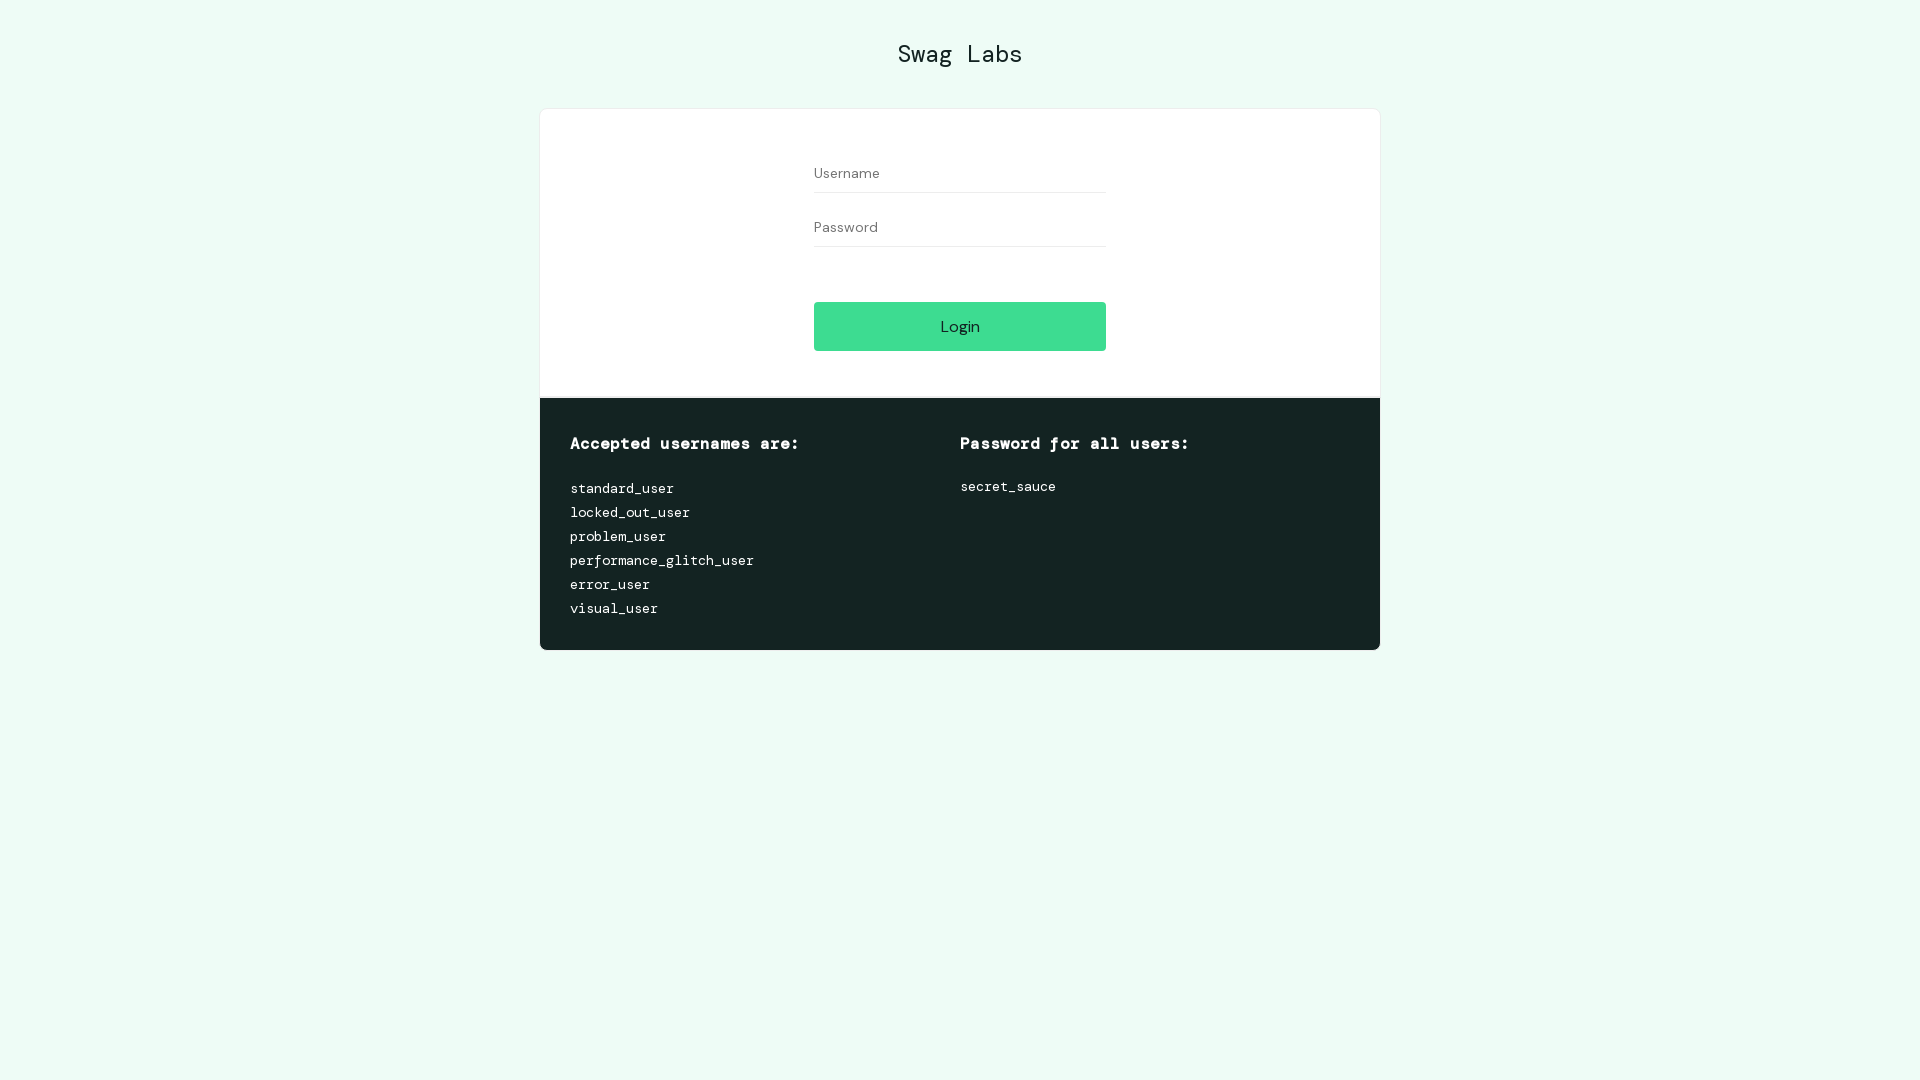

Page fully loaded and DOM content ready
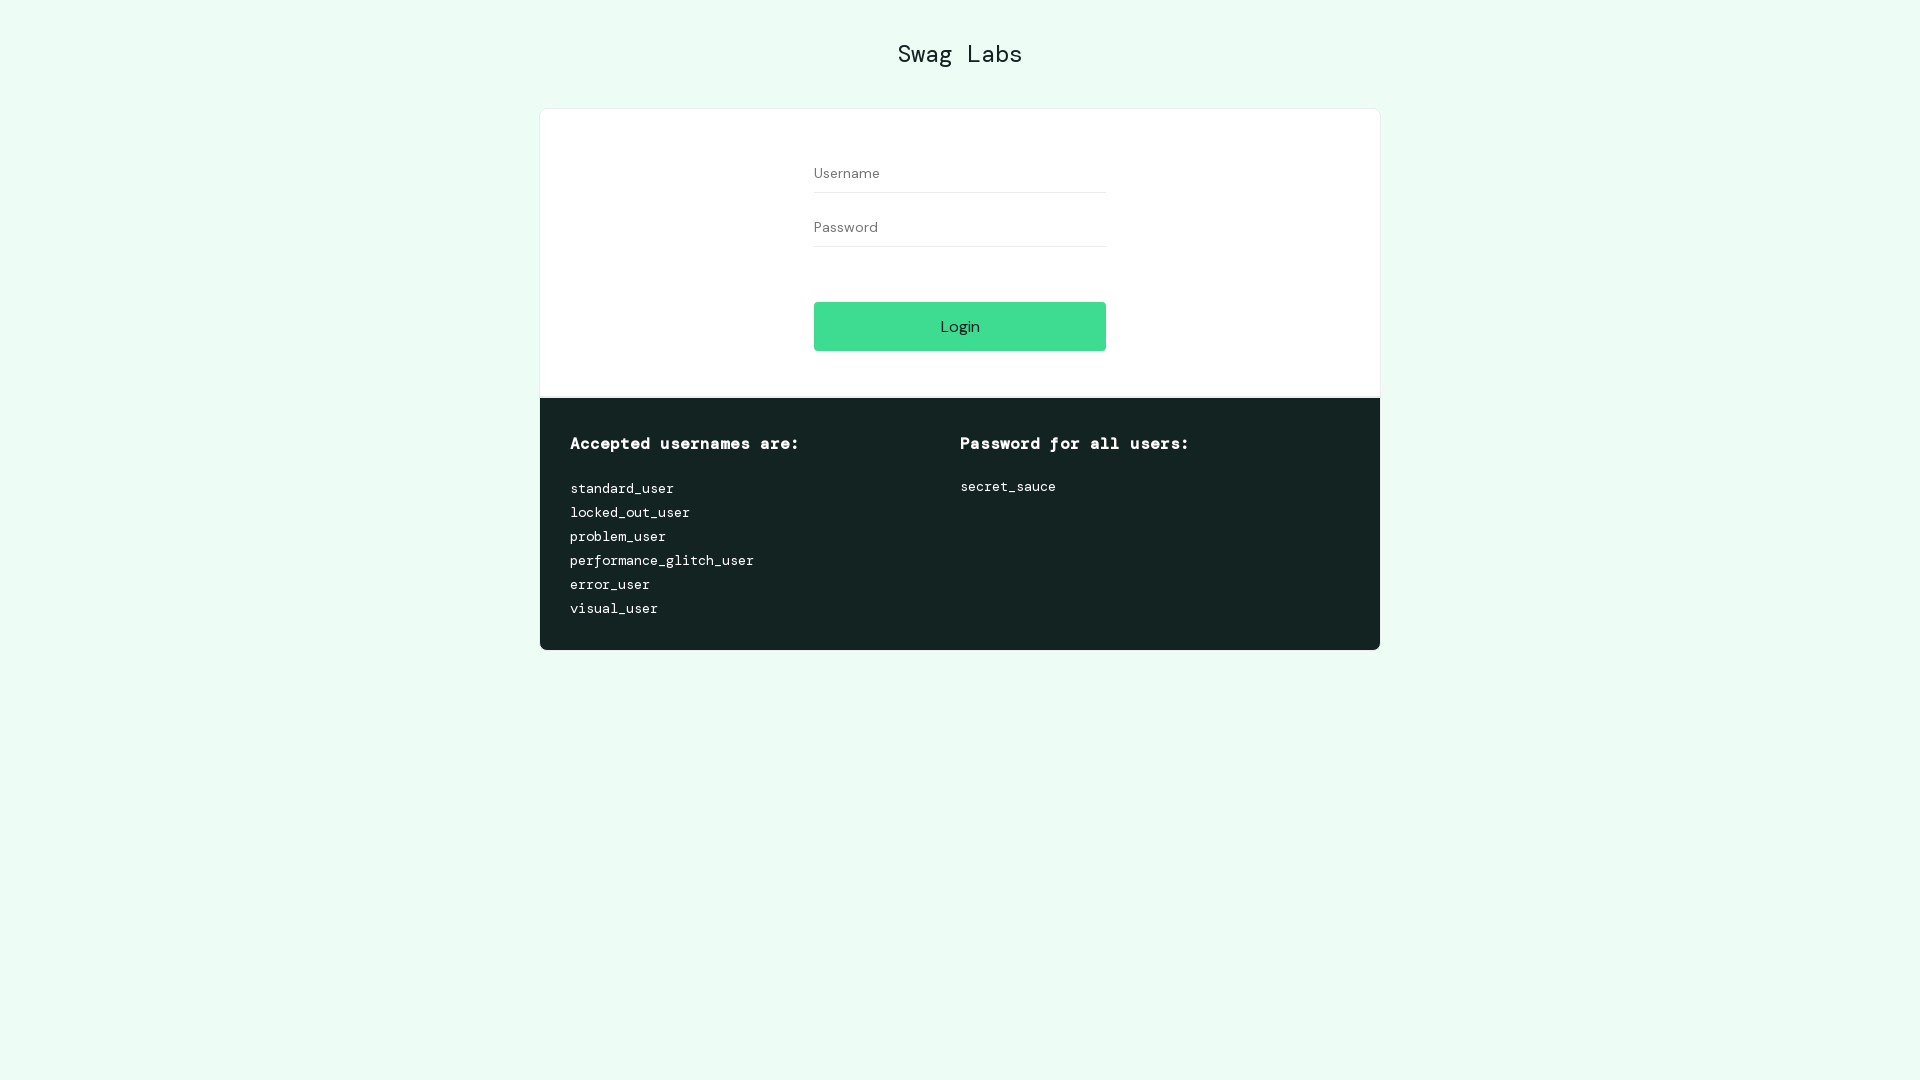

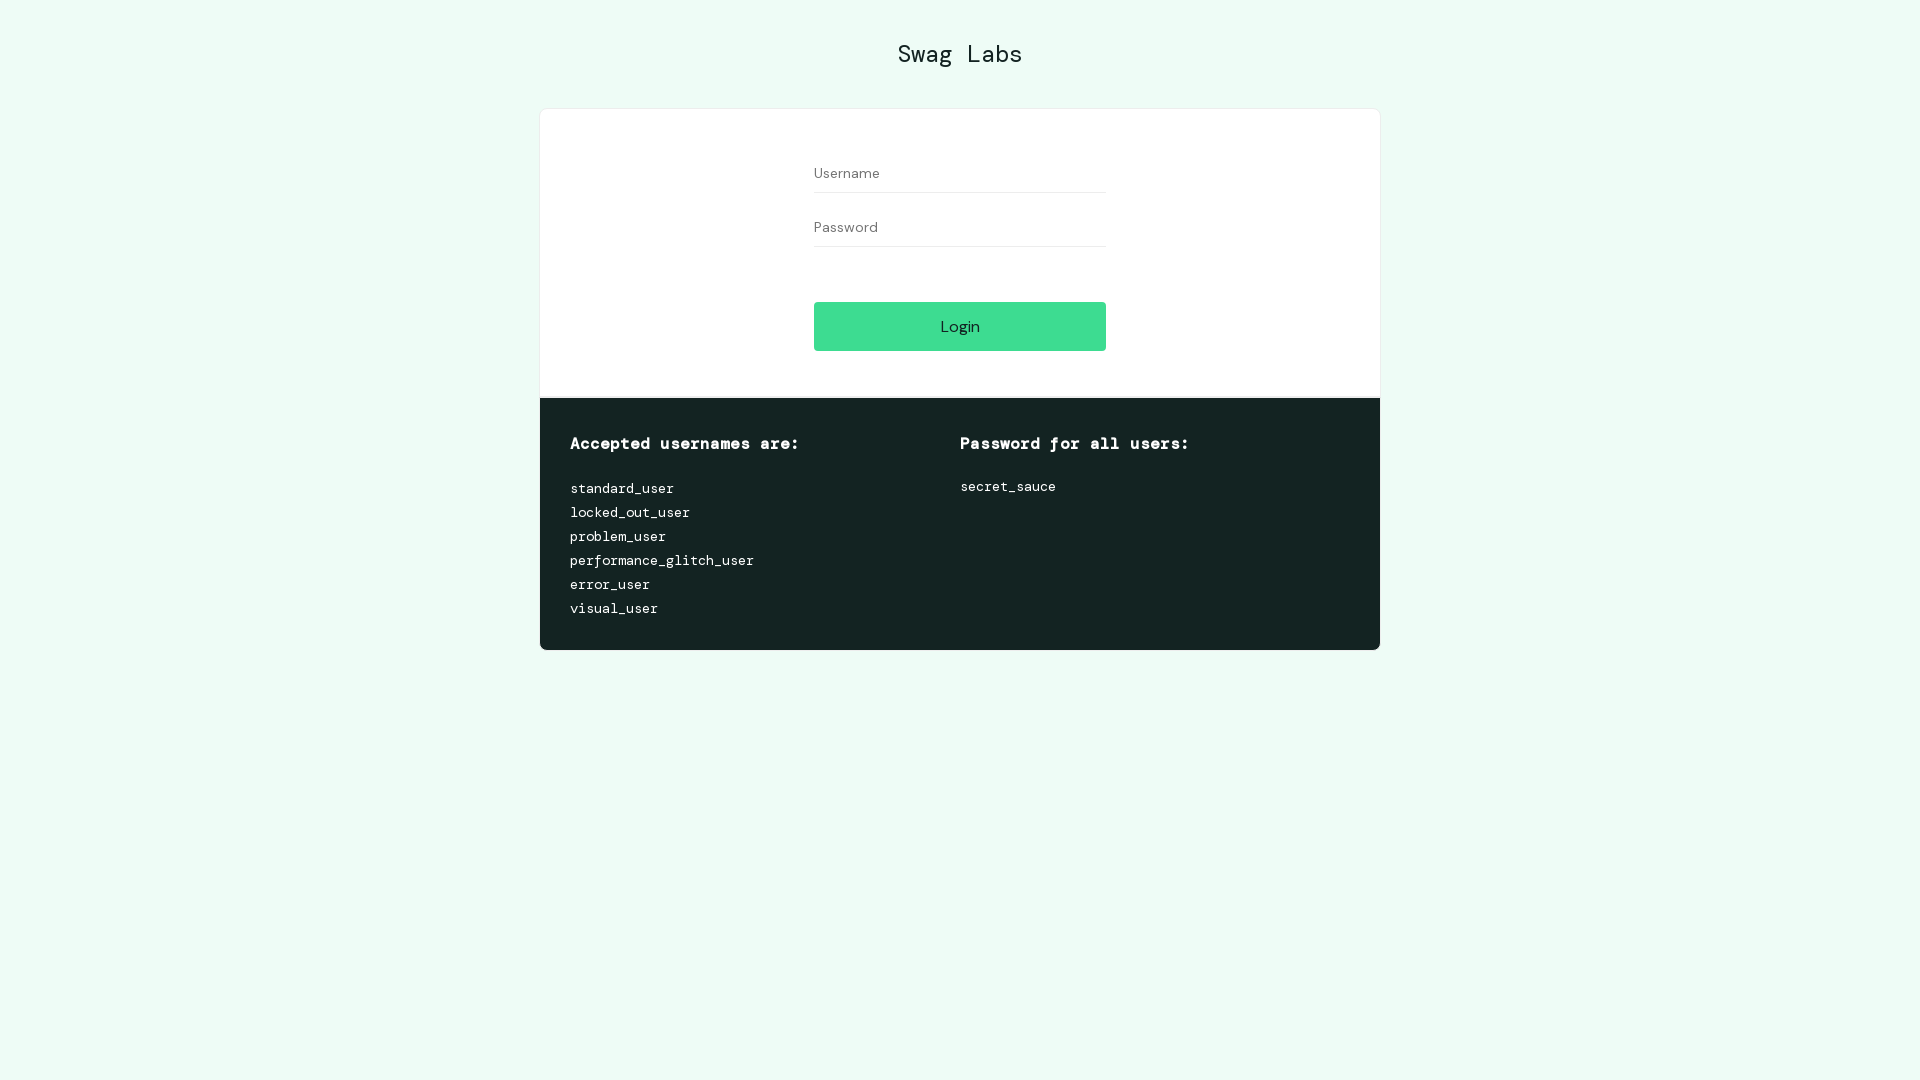